Verifies the current URL of the OrangeHRM application

Starting URL: https://opensource-demo.orangehrmlive.com/web/index.php/auth/login

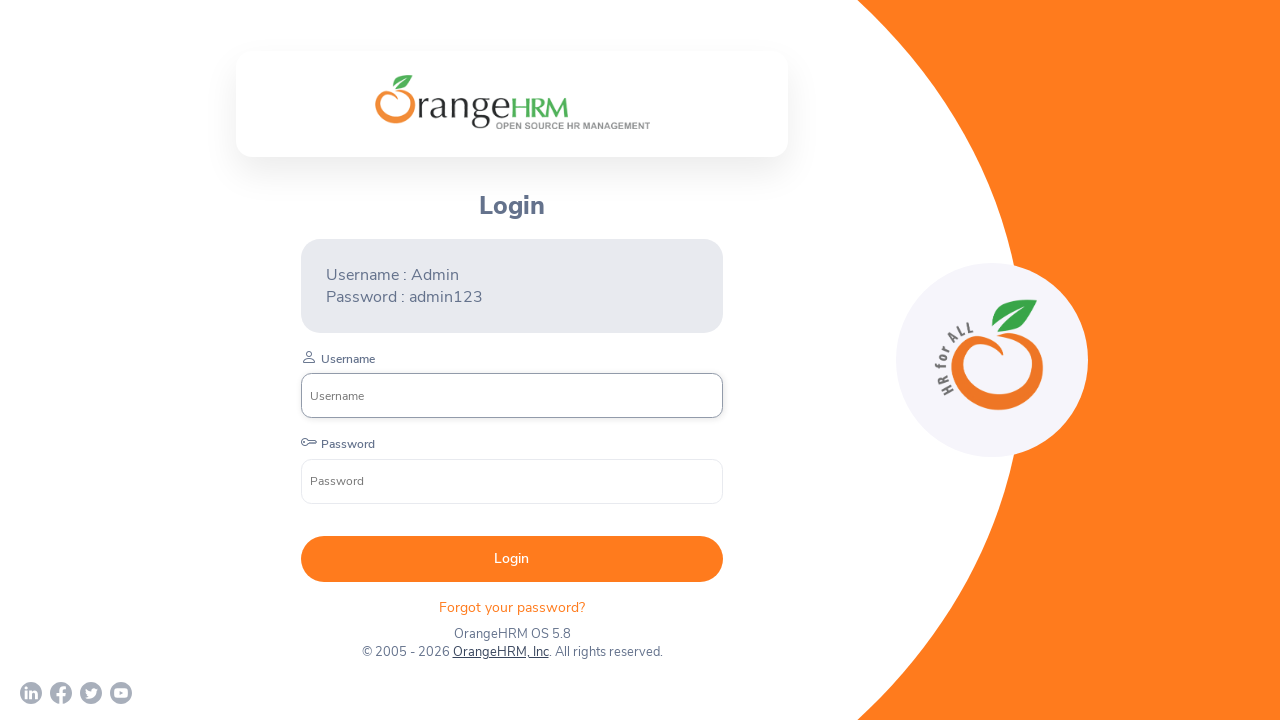

Verified current URL contains OrangeHRM domain
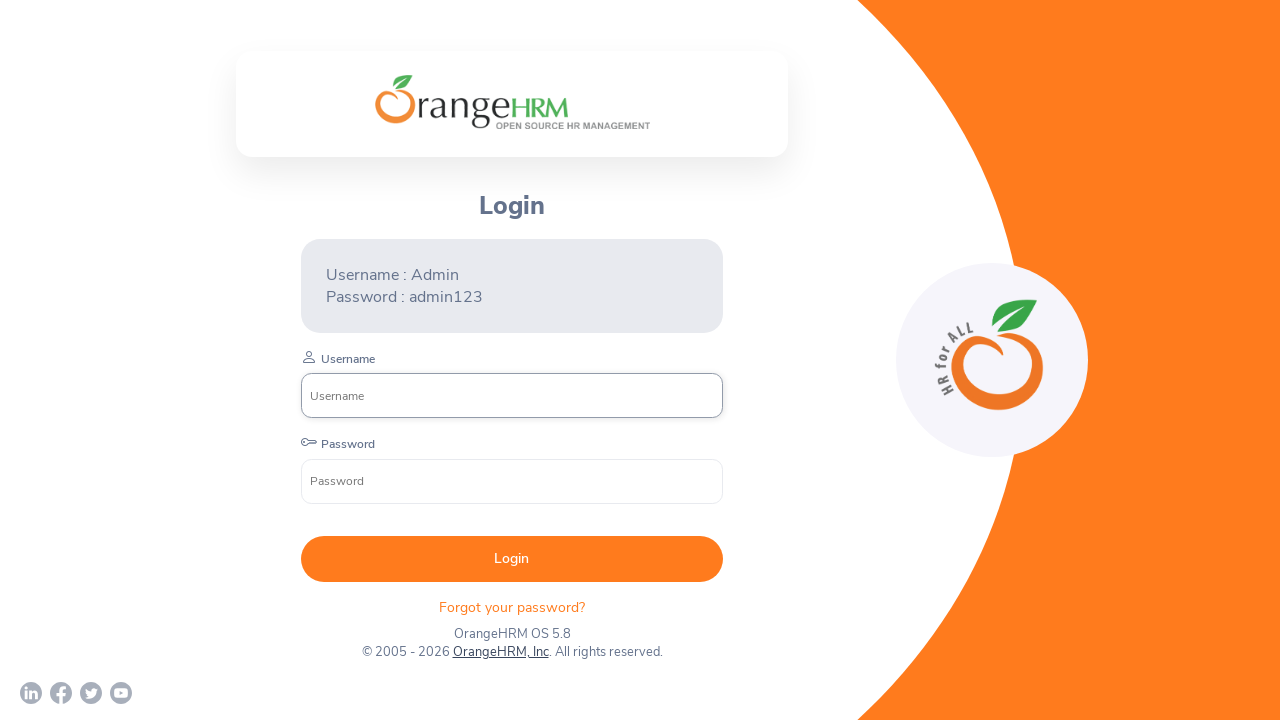

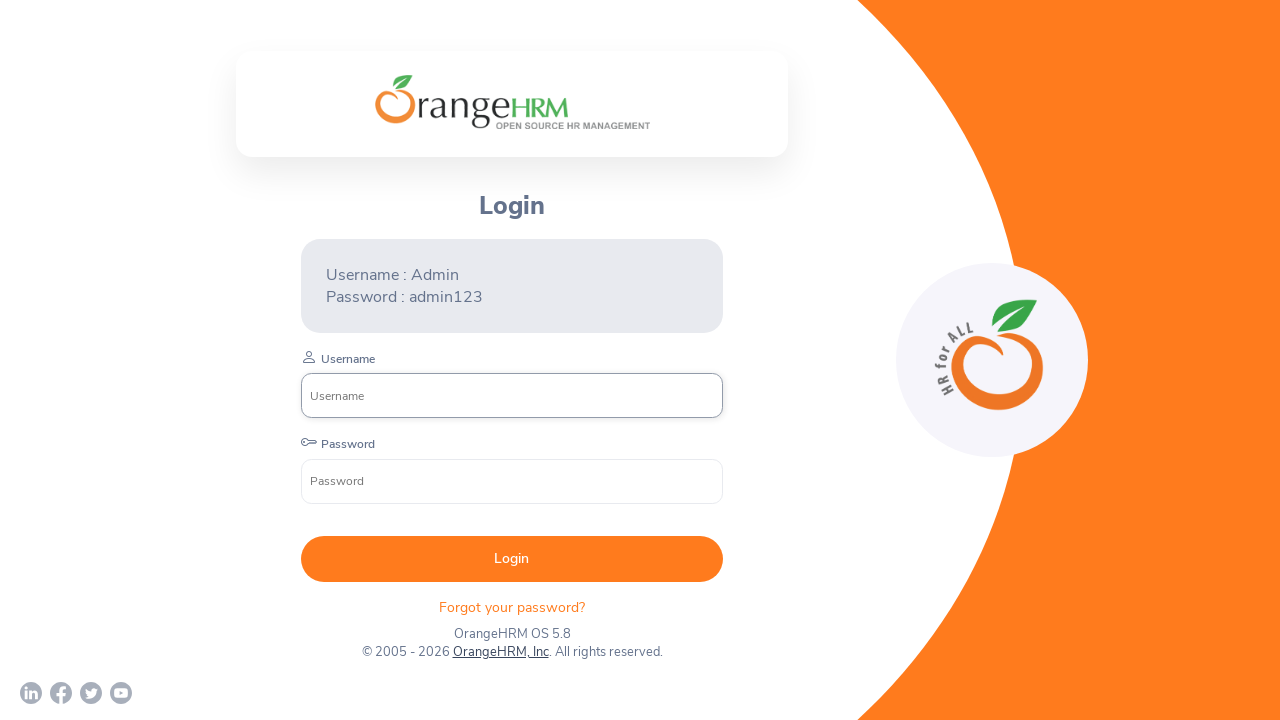